Tests a data types form submission by filling all fields except zip code, submitting the form, and verifying that the empty zip code field is highlighted in red while all other filled fields are highlighted in green.

Starting URL: https://bonigarcia.dev/selenium-webdriver-java/data-types.html

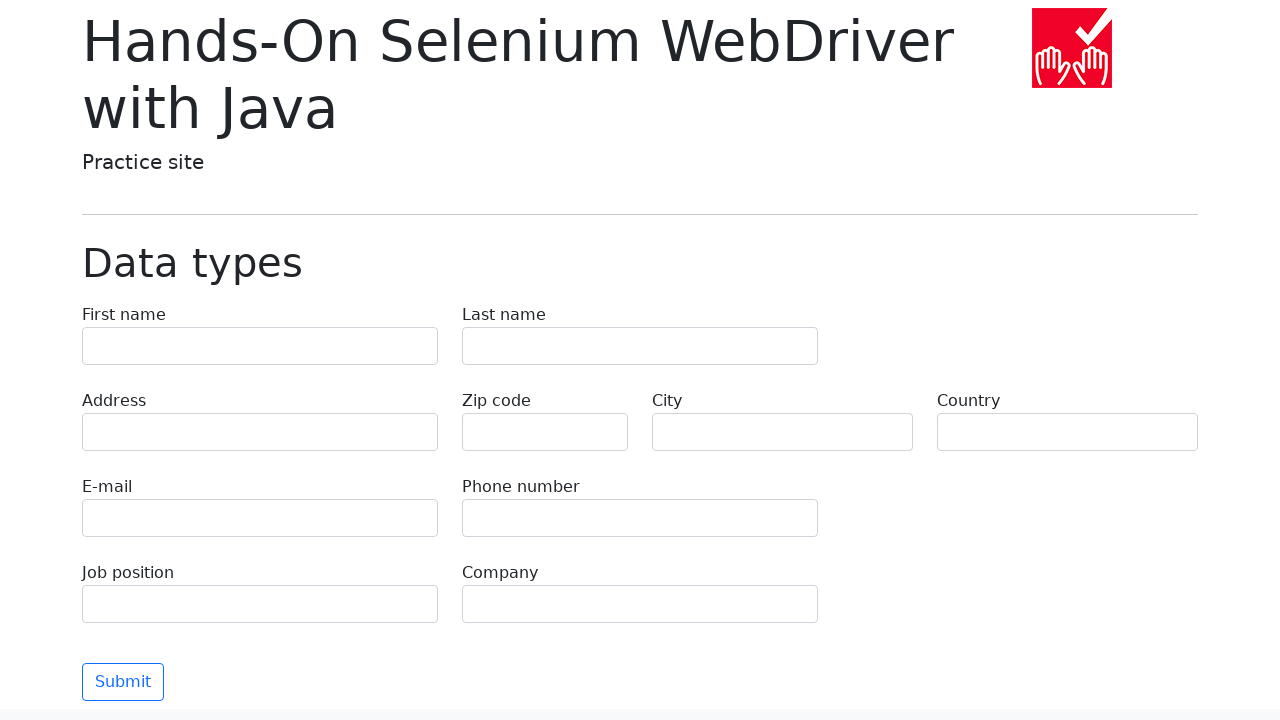

Filled first name field with 'Иван' on input.form-control[name='first-name']
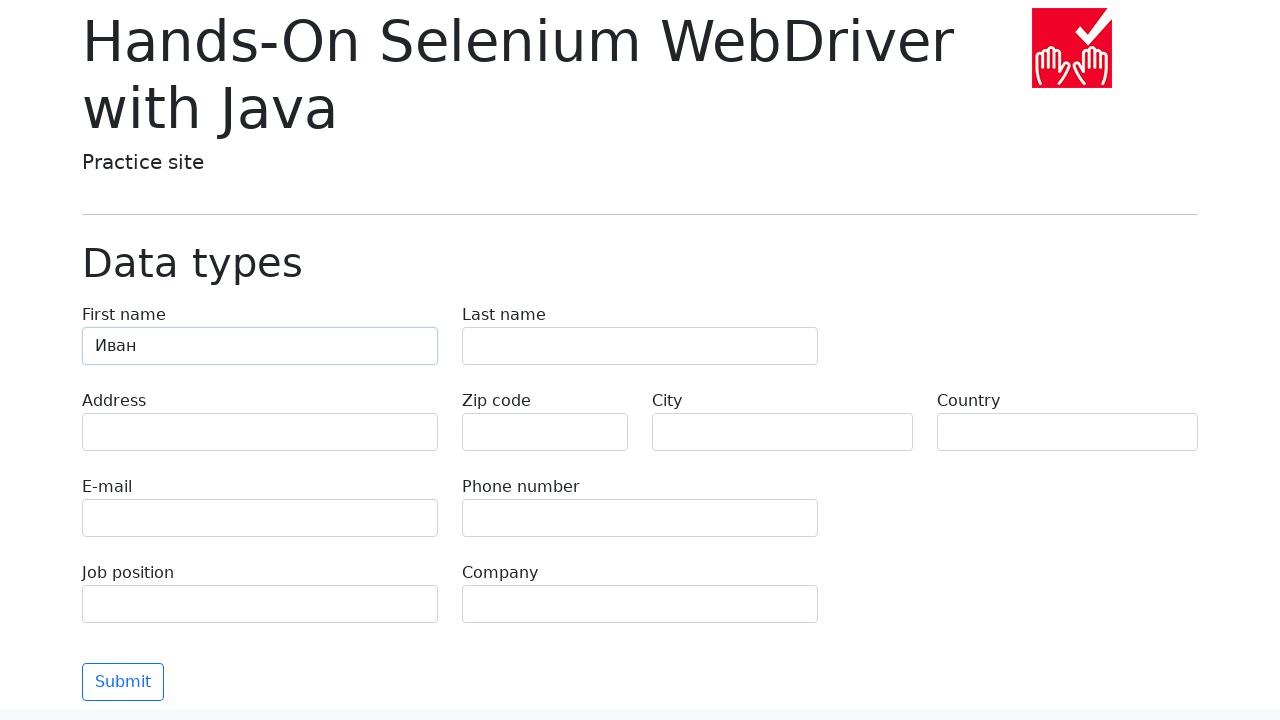

Filled last name field with 'Петров' on input.form-control[name='last-name']
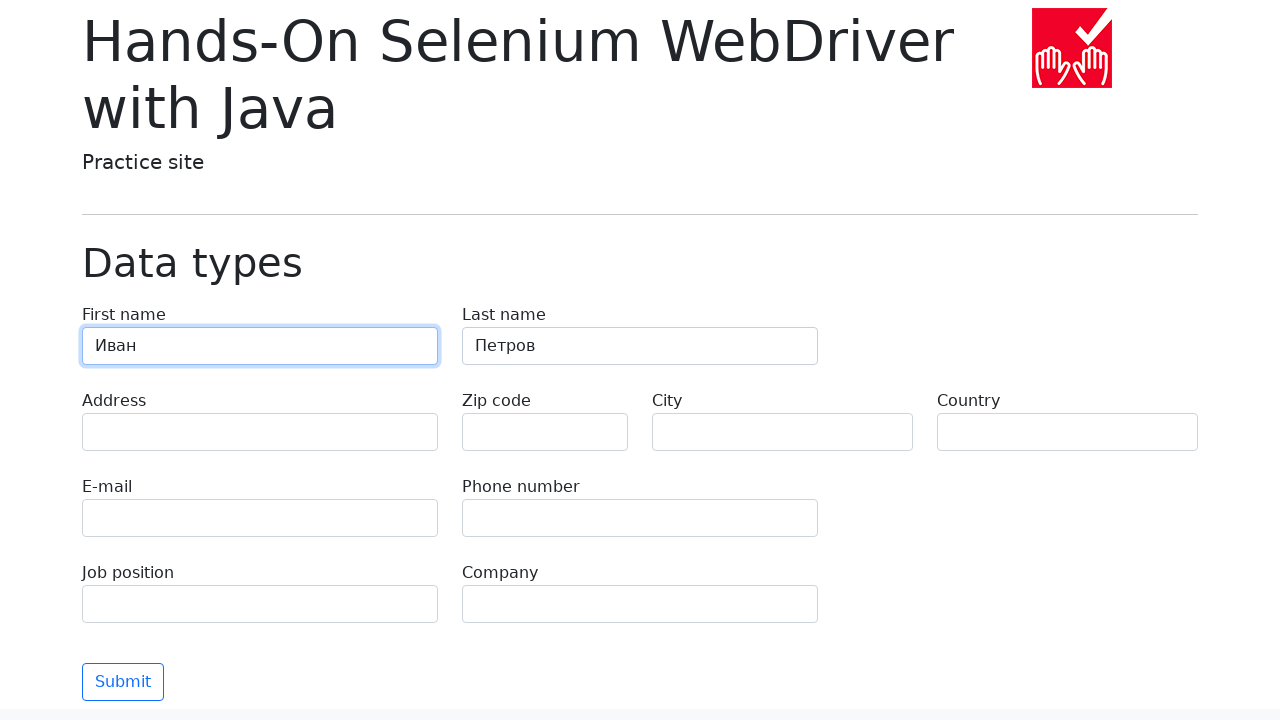

Filled address field with 'Ленина, 55-3' on input.form-control[name='address']
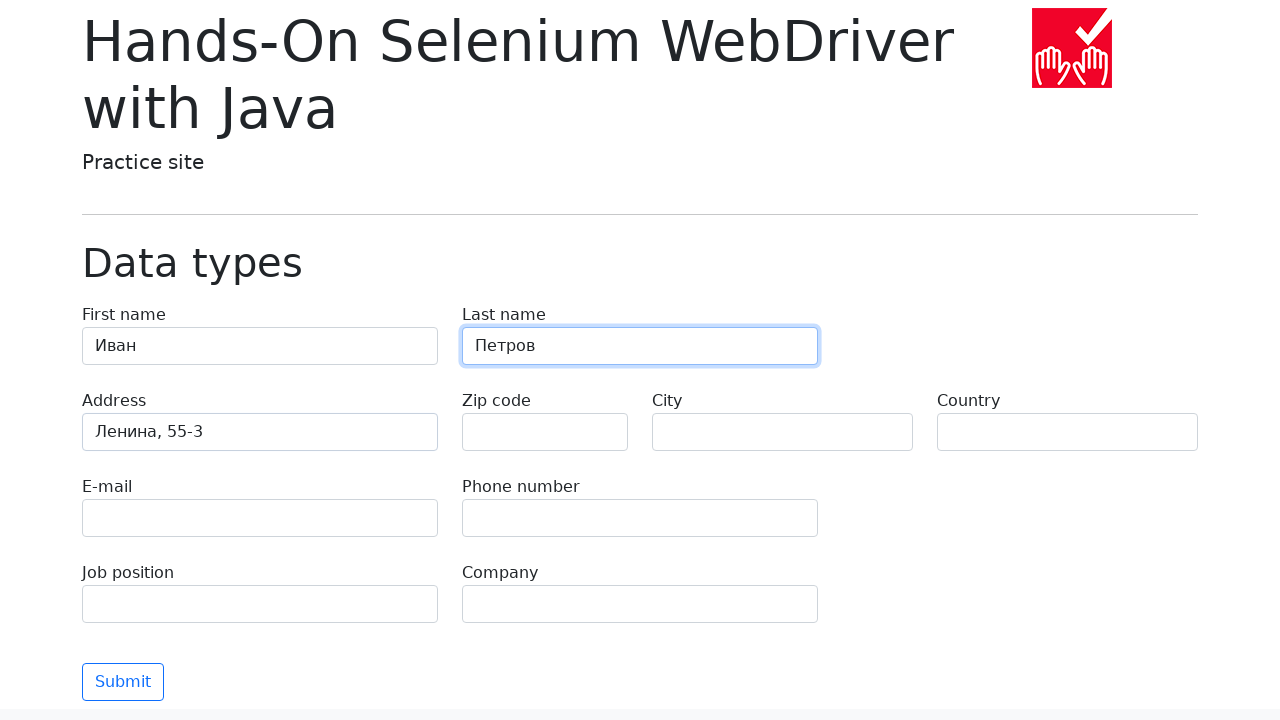

Filled email field with 'test@skypro.com' on input.form-control[name='e-mail']
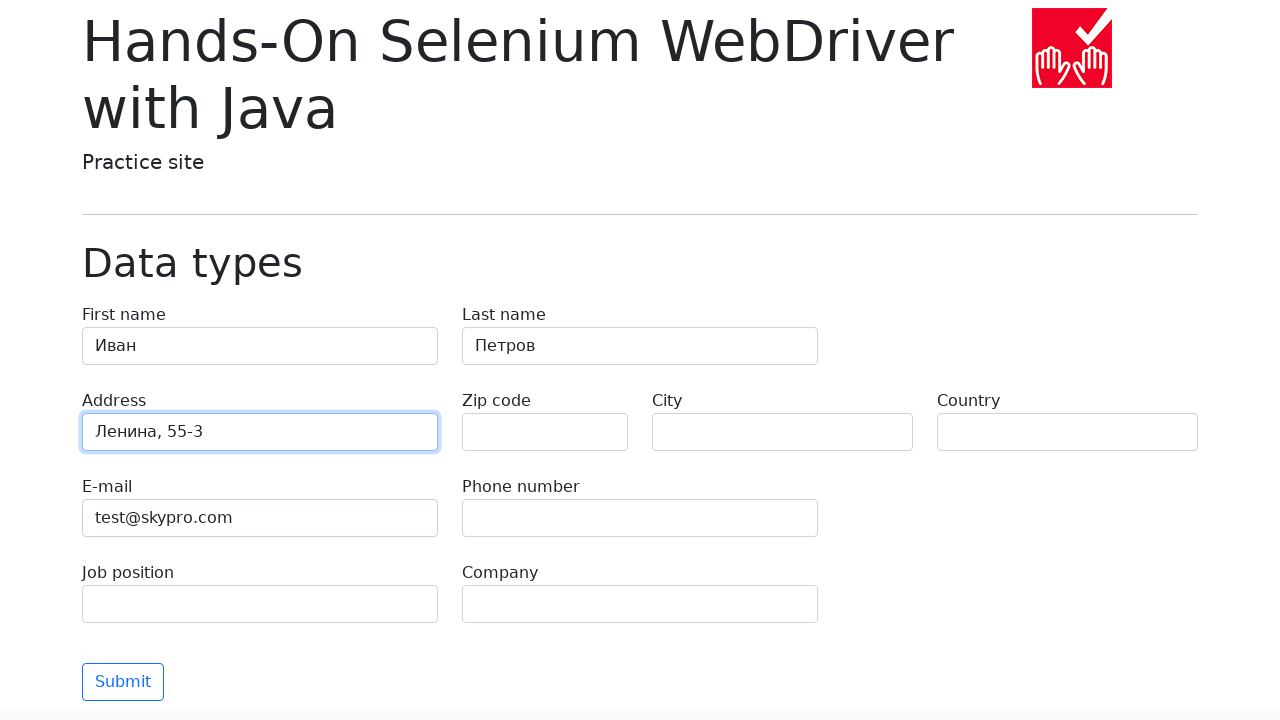

Filled phone number field with '+7985899998787' on input.form-control[name='phone']
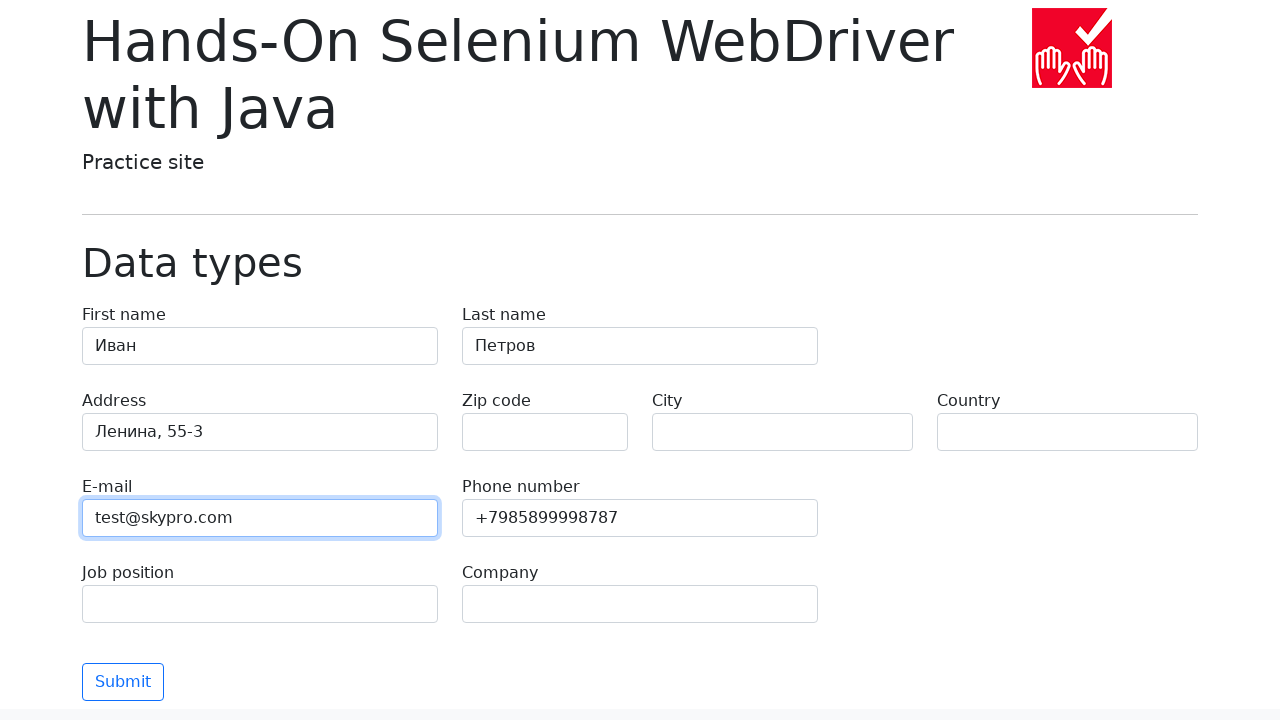

Left zip code field empty on input.form-control[name='zip-code']
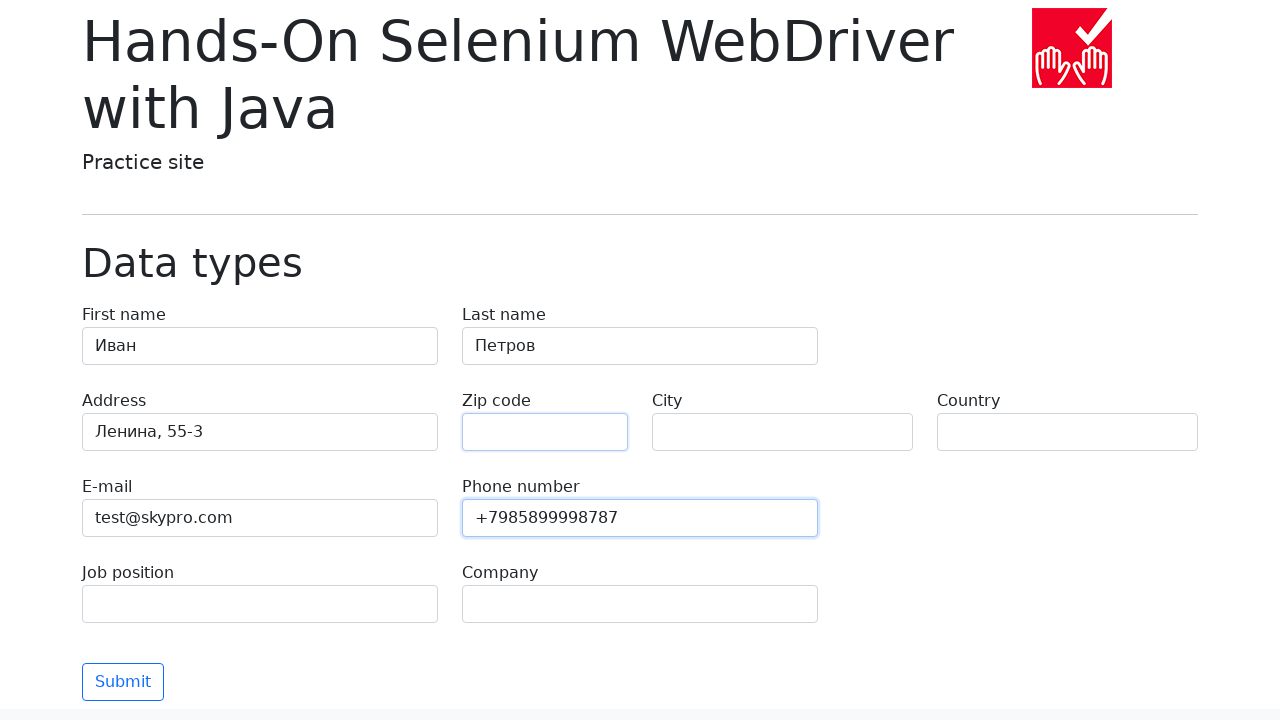

Filled city field with 'Москва' on input.form-control[name='city']
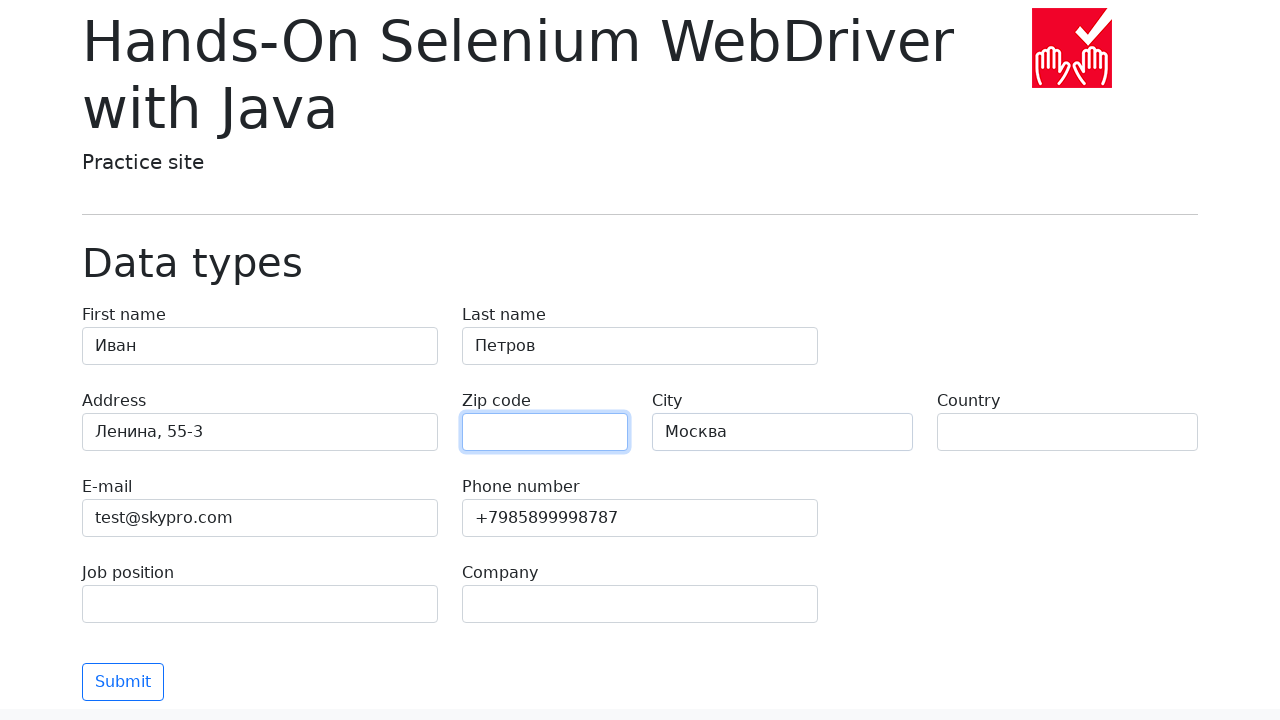

Filled country field with 'Россия' on input.form-control[name='country']
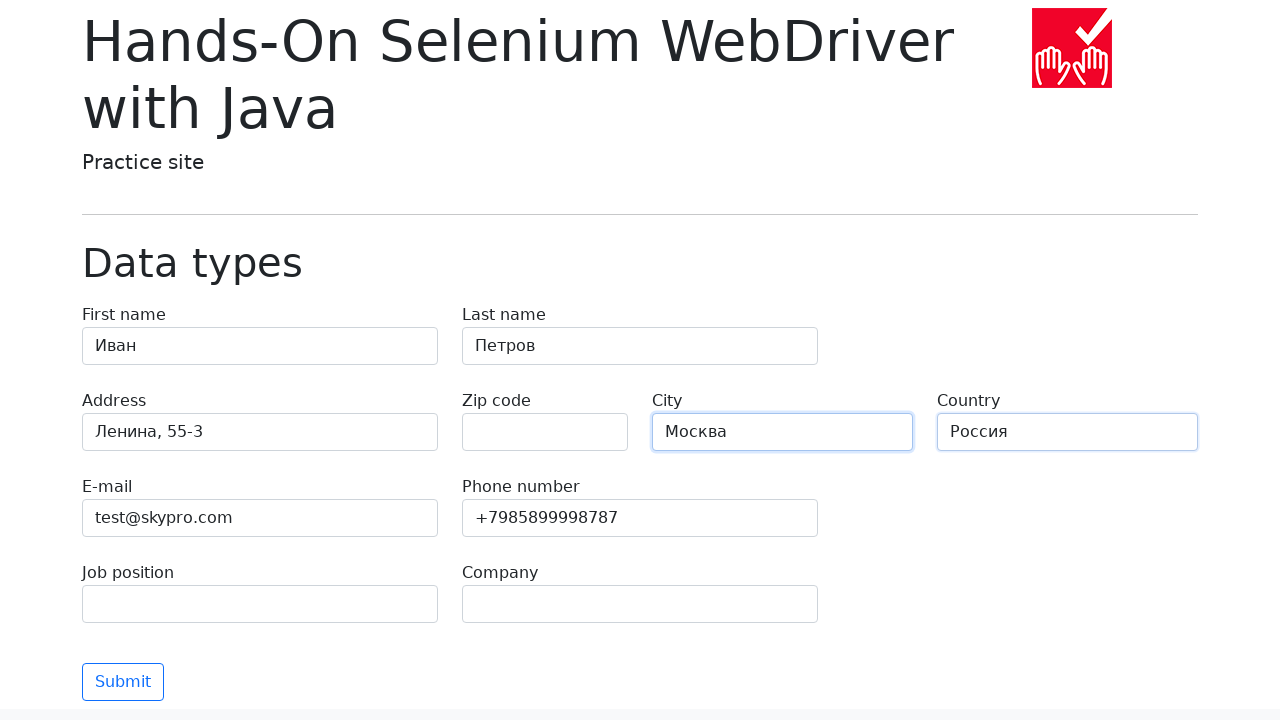

Filled job position field with 'QA' on input.form-control[name='job-position']
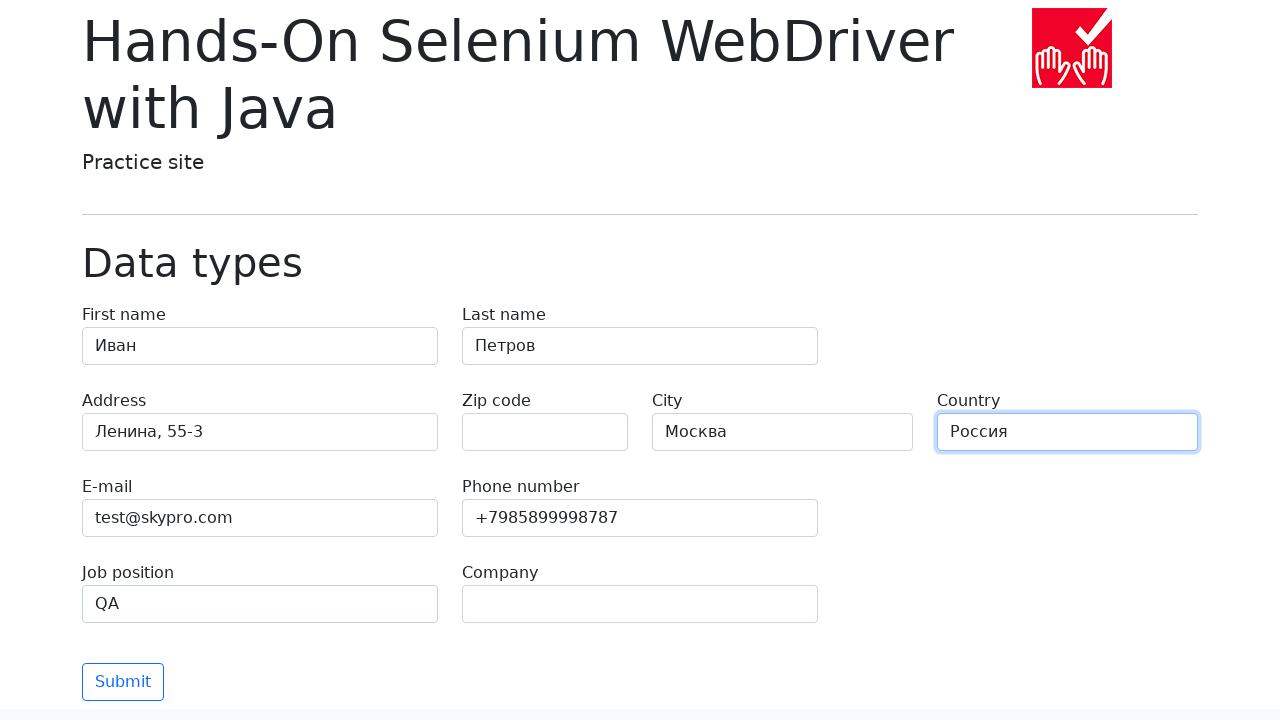

Filled company field with 'SkyPro' on input.form-control[name='company']
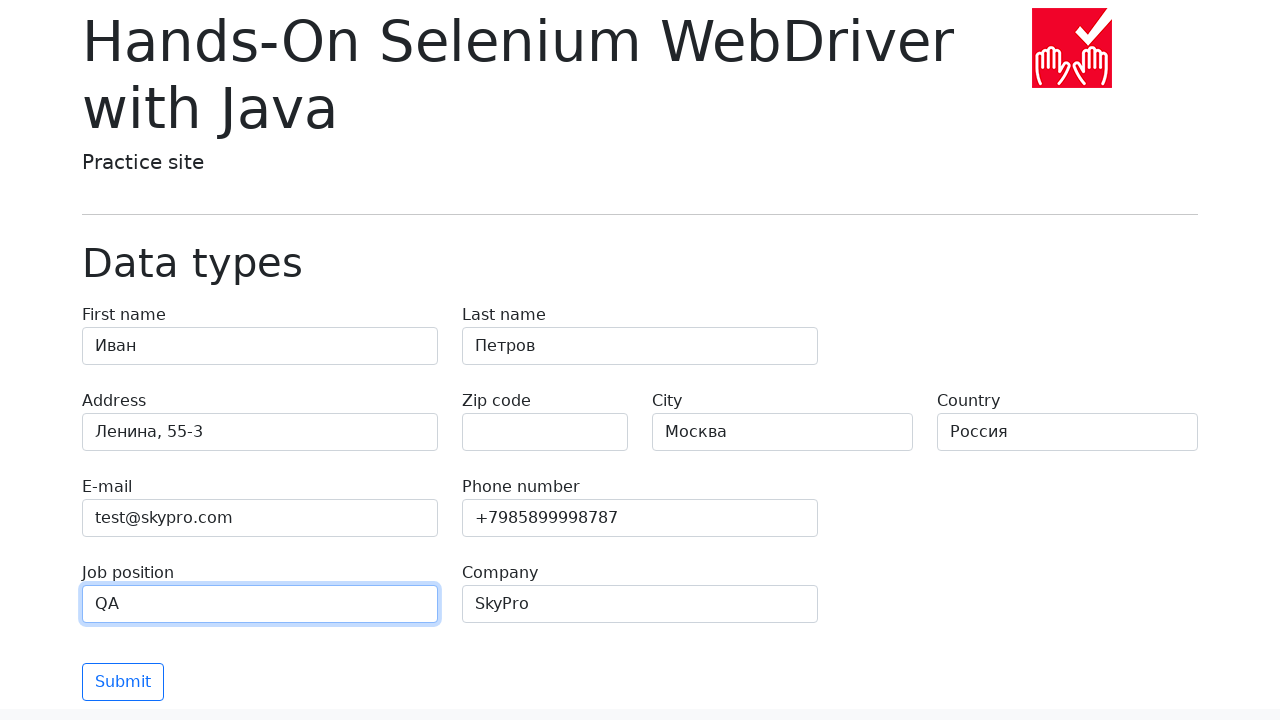

Clicked submit button to submit the form at (123, 682) on button[type=submit]
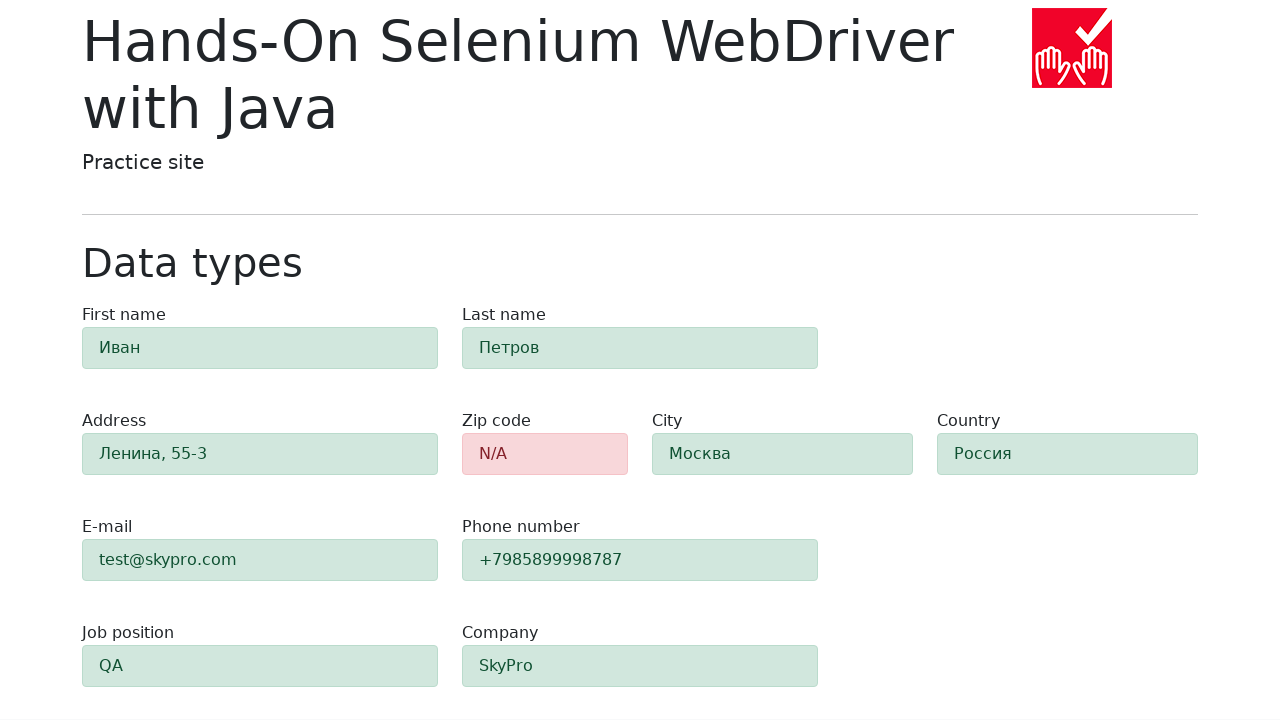

Verified zip code field is highlighted in red with alert-danger styling
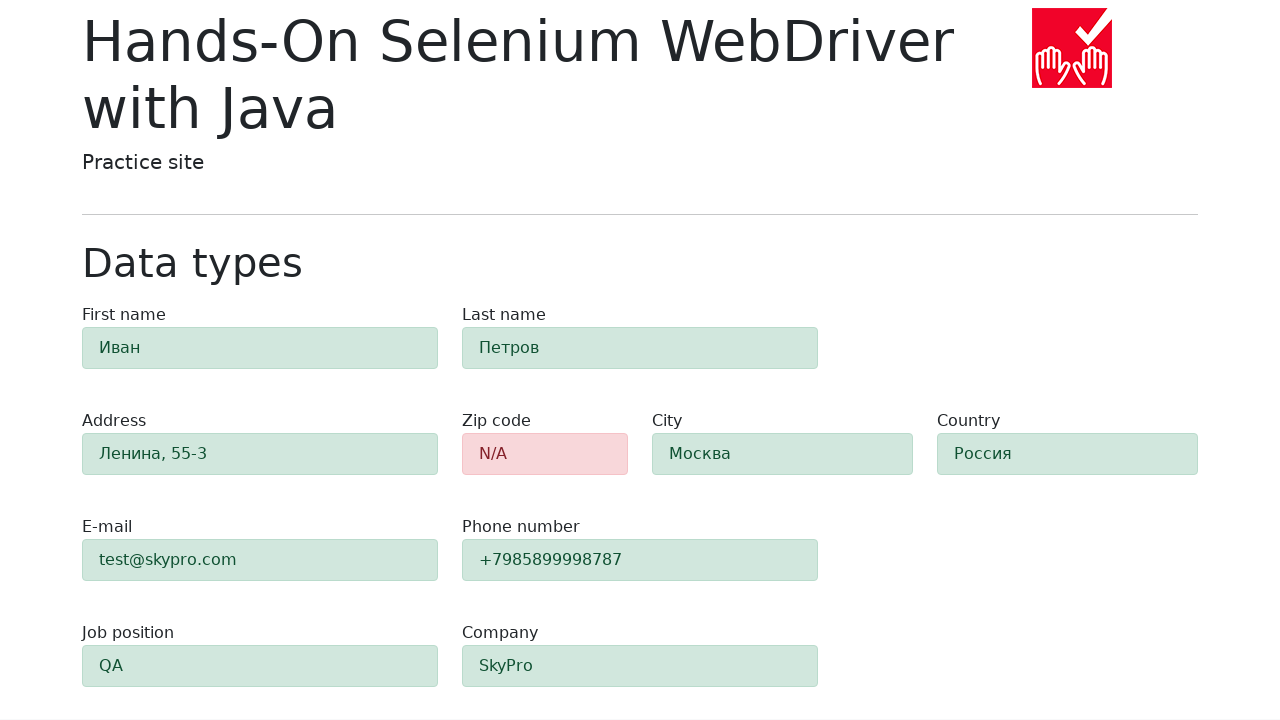

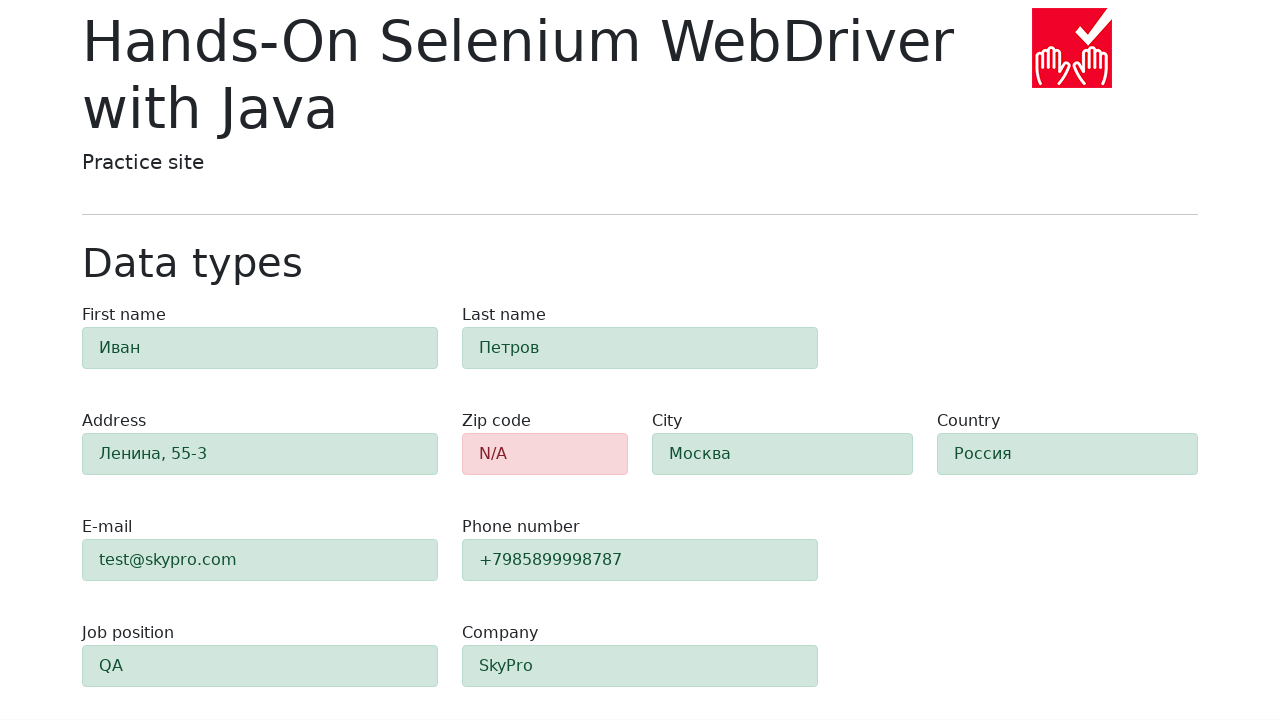